Tests clicking on a specific position of the slider to set its value to 7 by clicking slightly right of center

Starting URL: https://www.selenium.dev/selenium/web/web-form.html

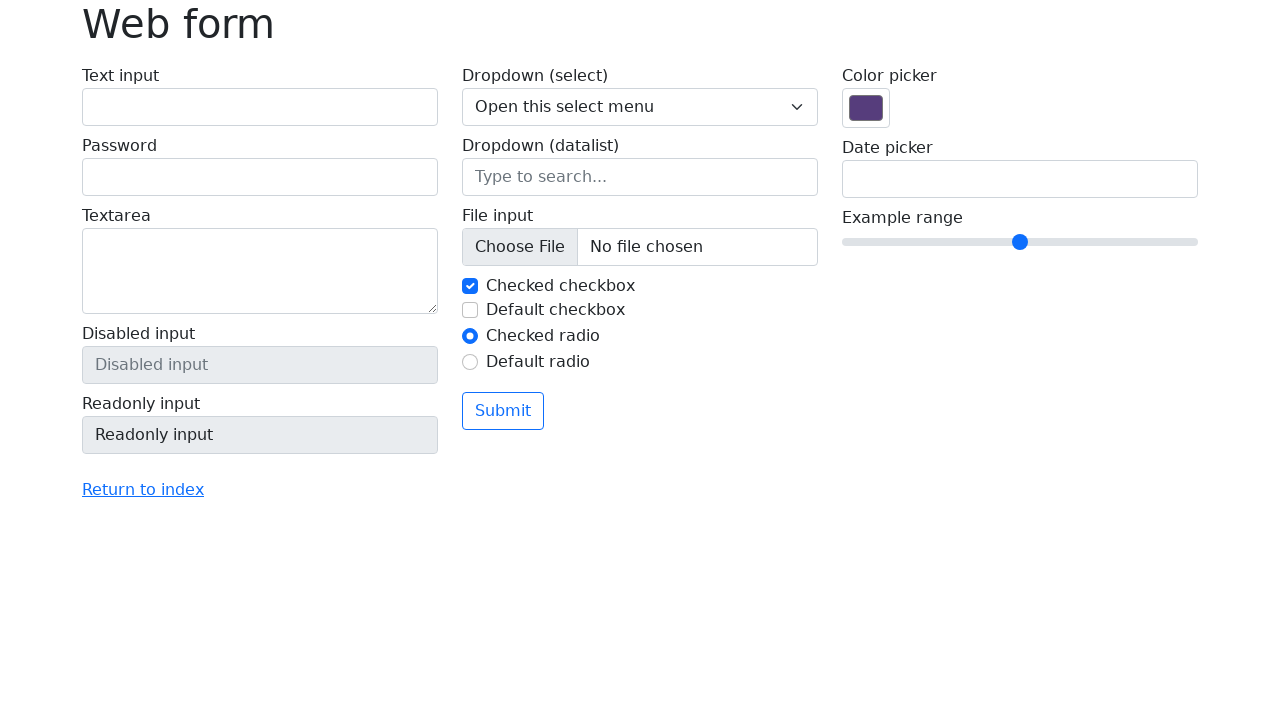

Located the slider element with class '.form-range'
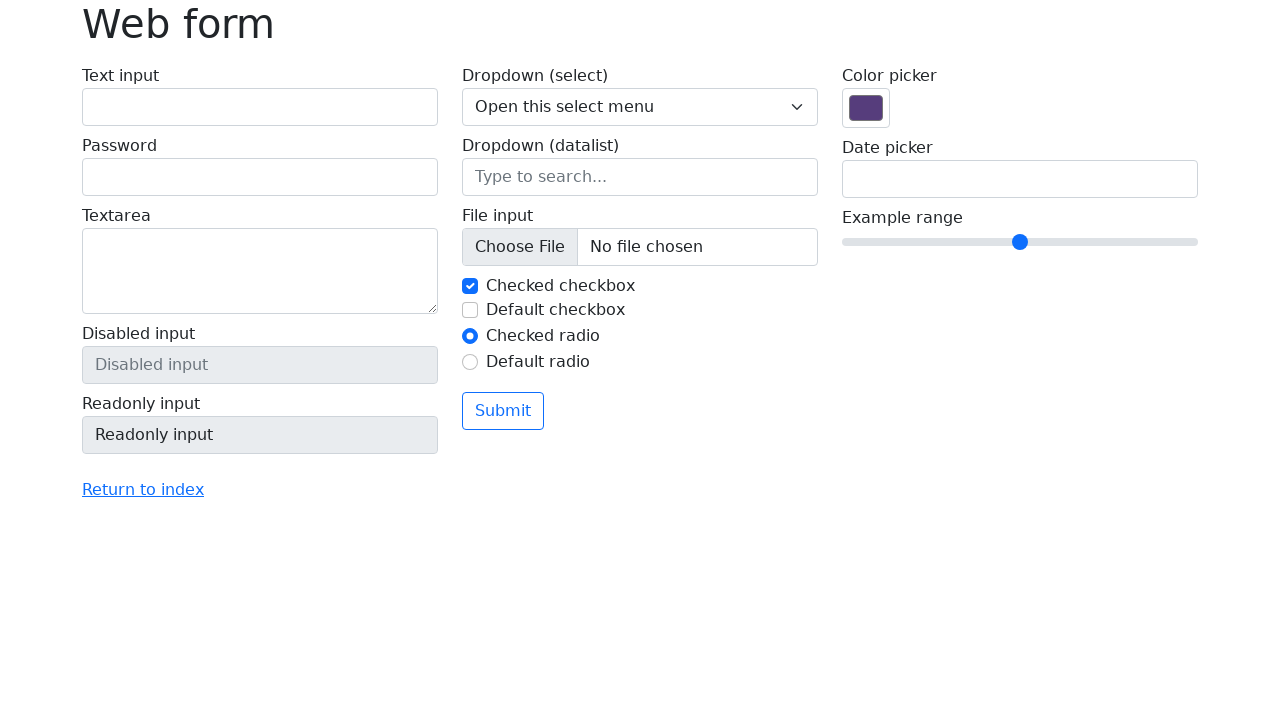

Retrieved slider bounding box dimensions
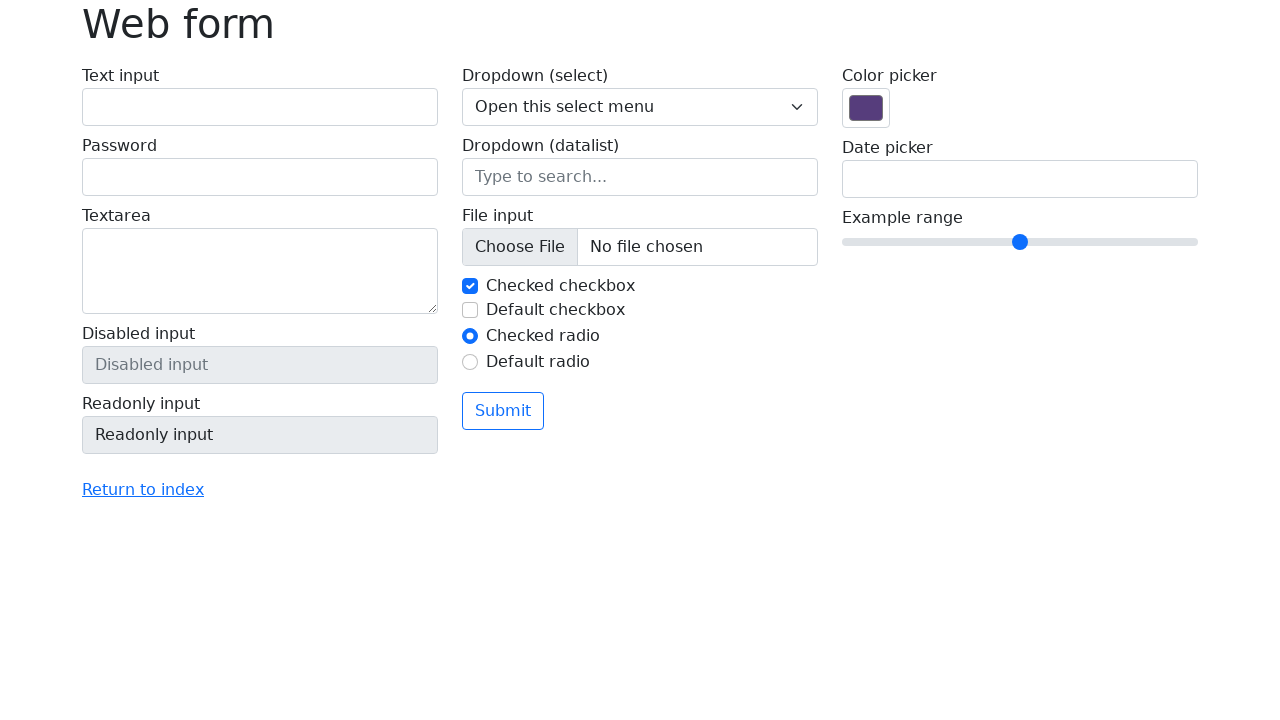

Clicked slider at position slightly right of center to set value to 7 at (1091, 242)
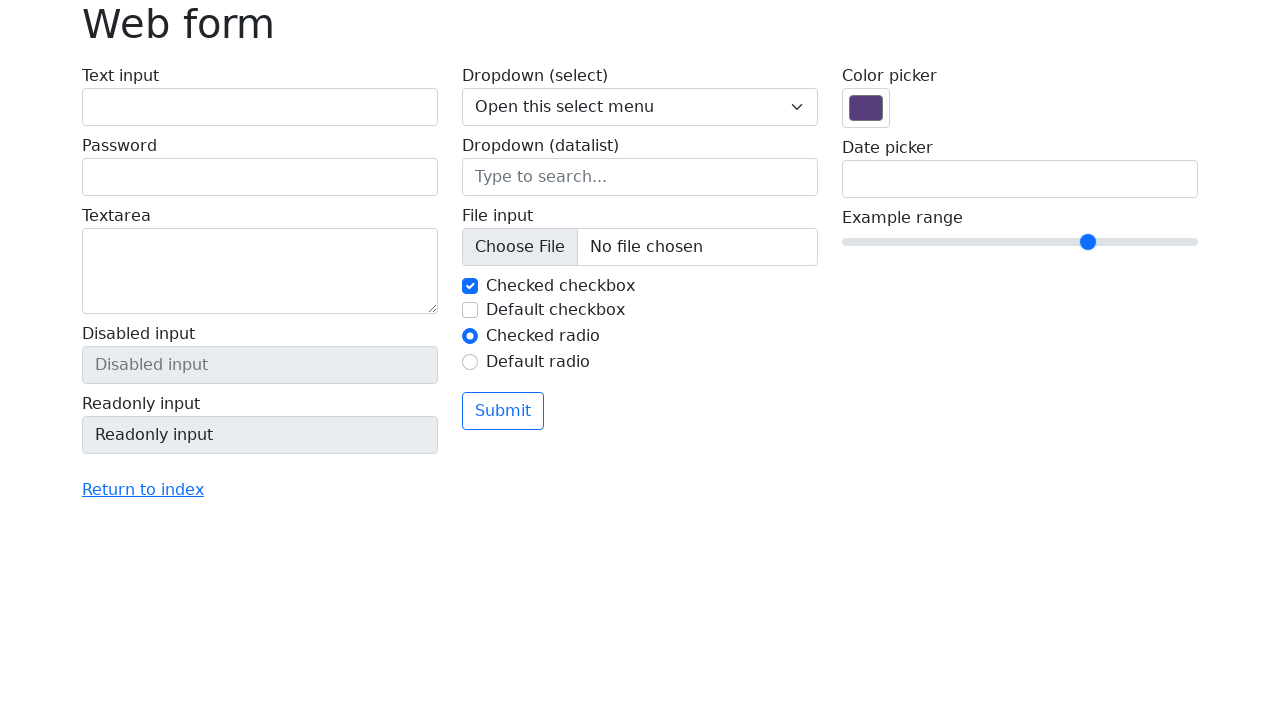

Verified slider value is 7
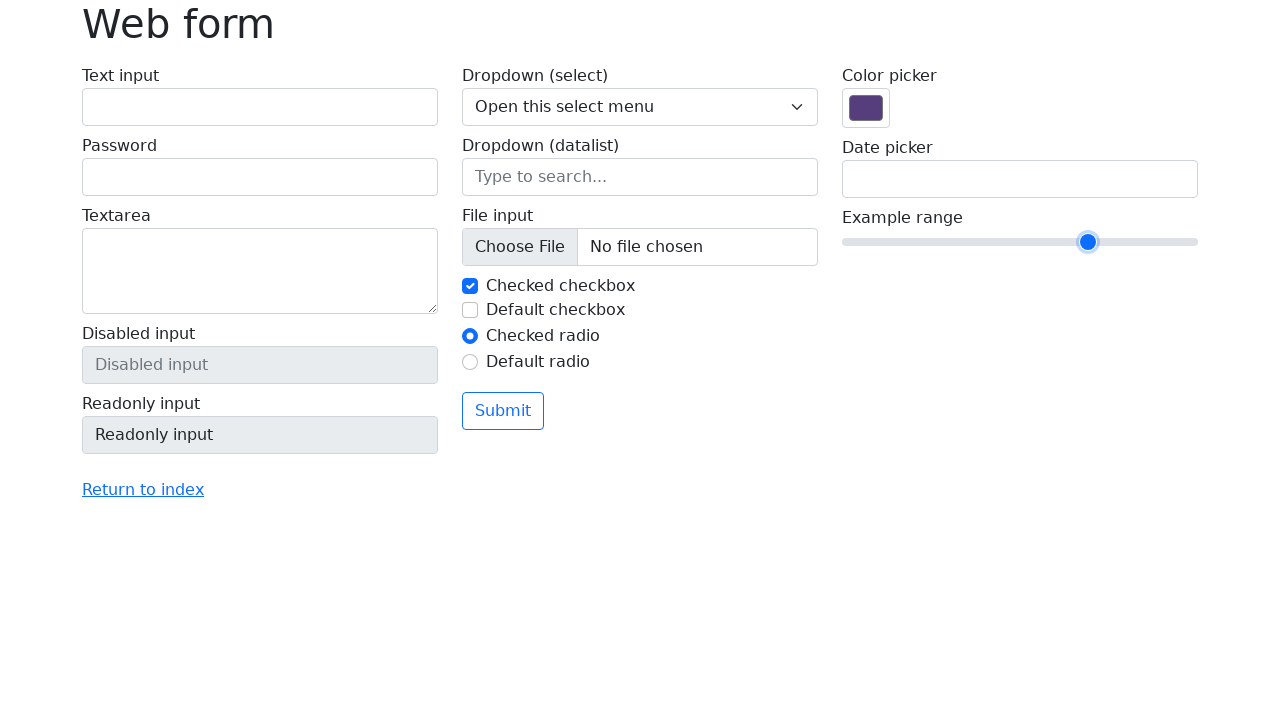

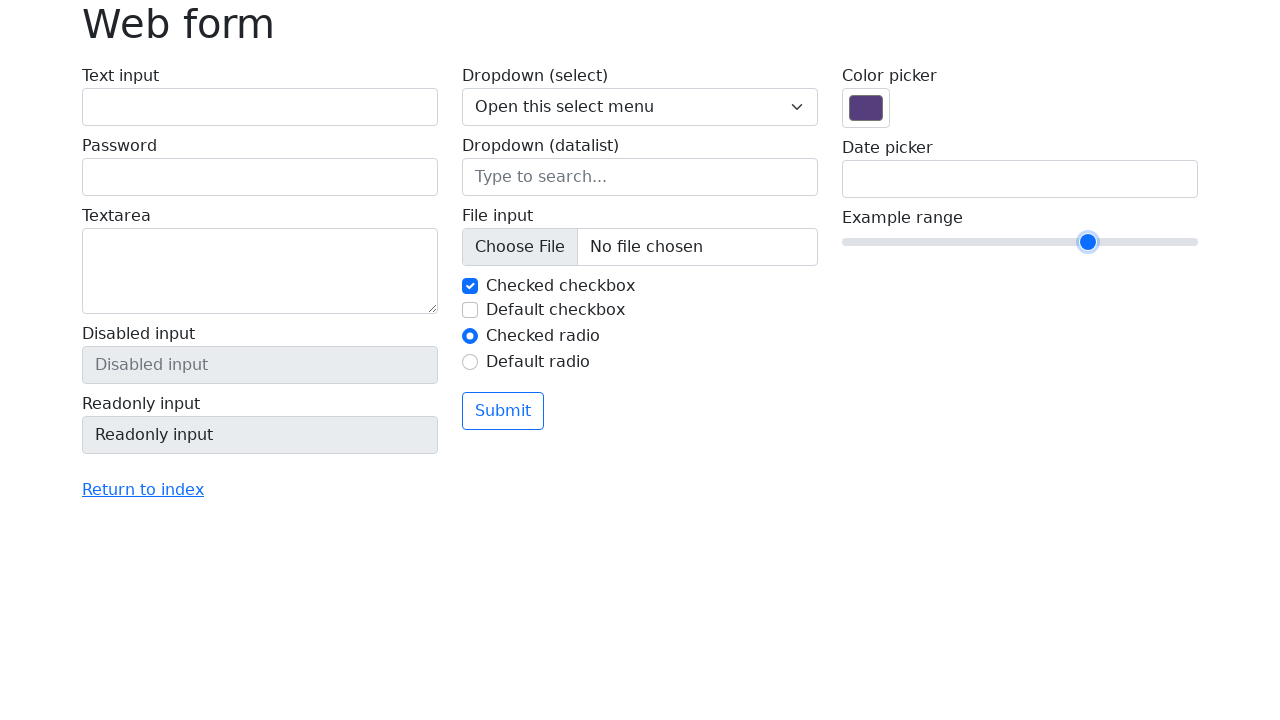